Tests the search functionality by searching for "iPhone" on the OpenCart demo site

Starting URL: https://demo-opencart.ru

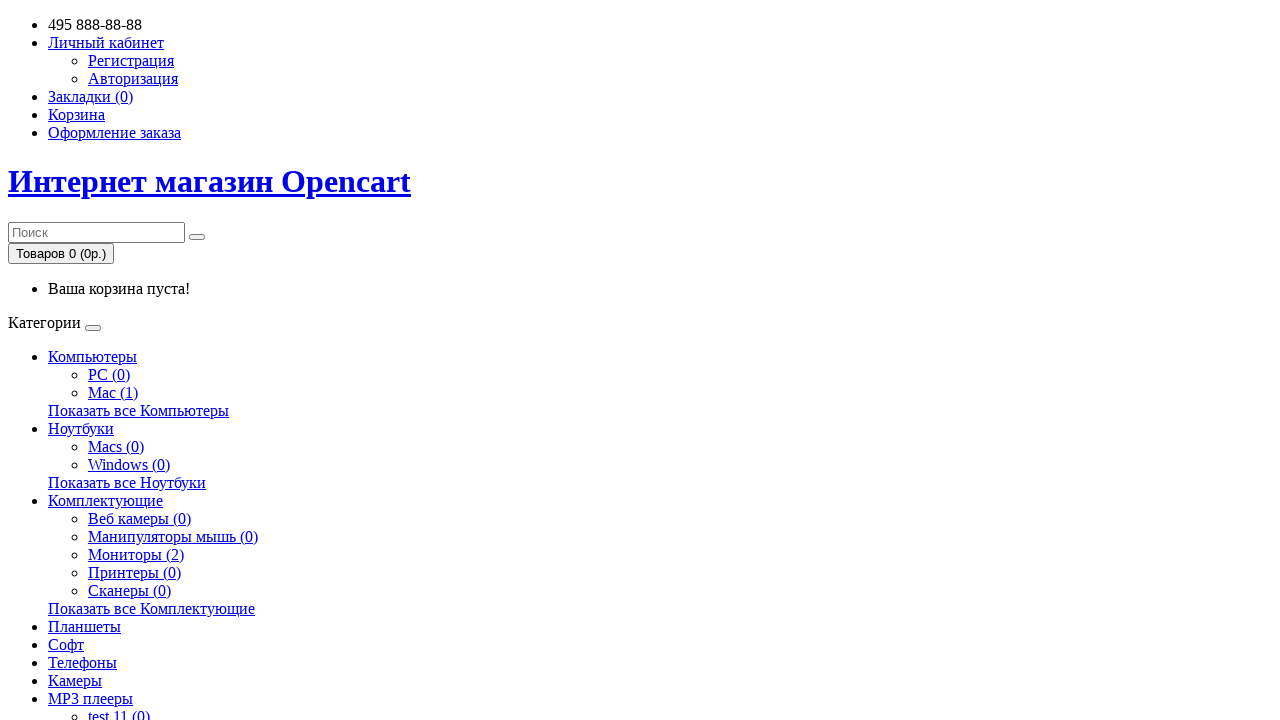

Filled search field with 'iPhone' on input[name="search"]
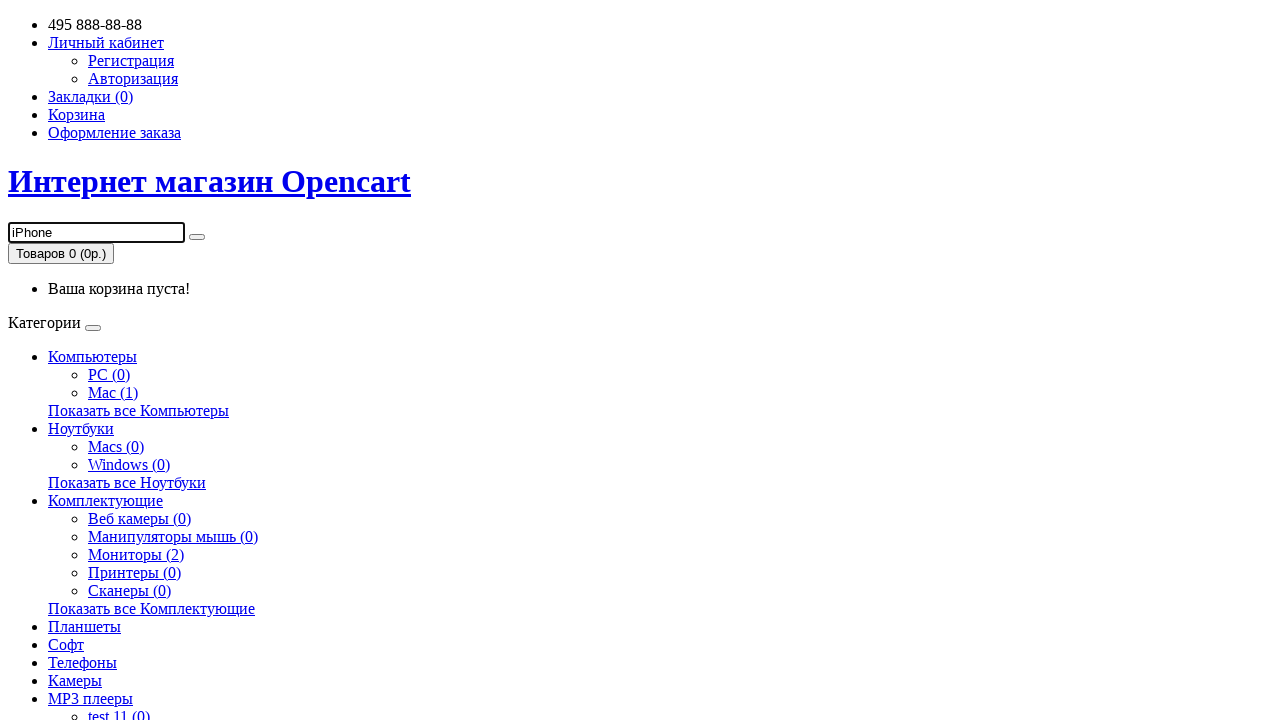

Clicked search button to search for iPhone at (197, 237) on button.btn-default
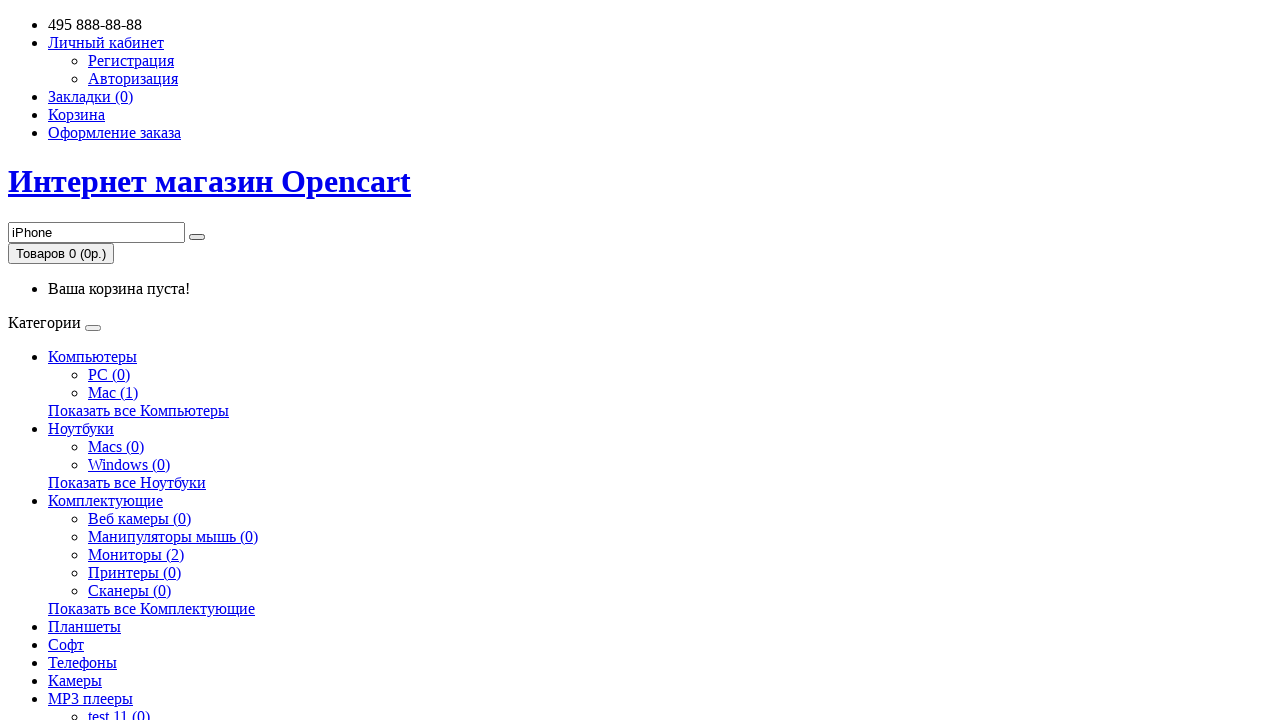

Waited for search results page to load (networkidle)
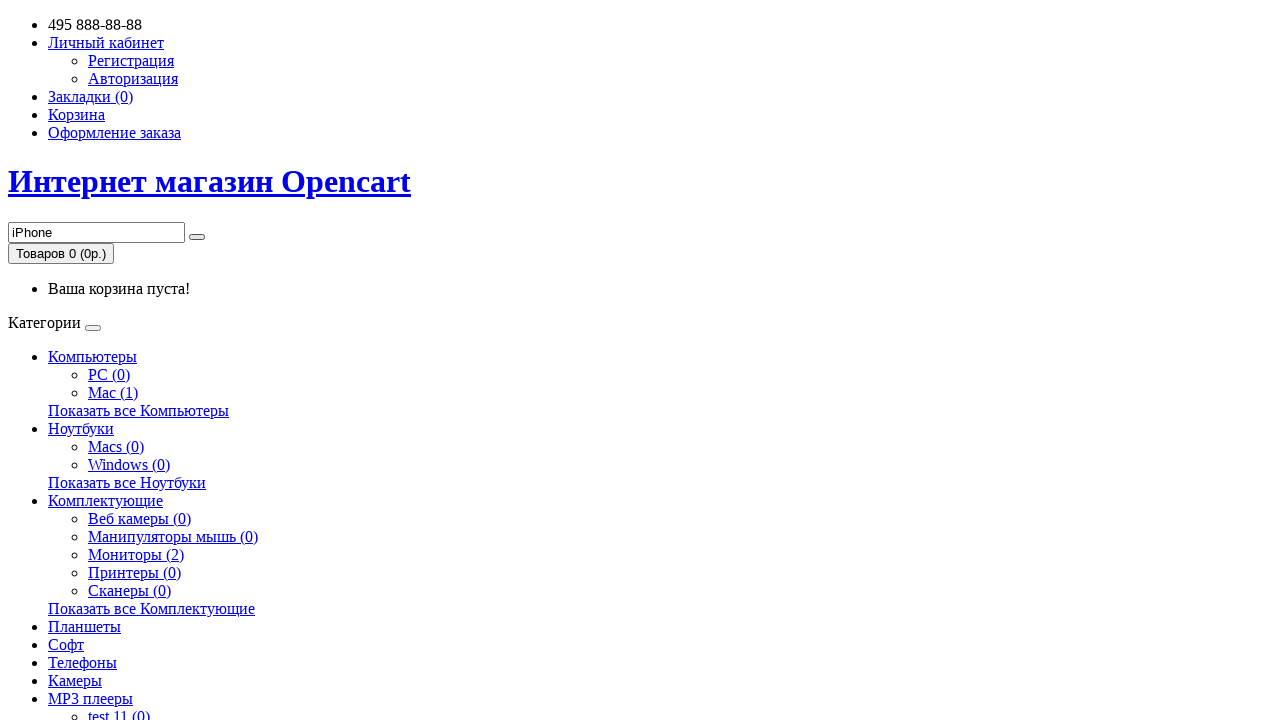

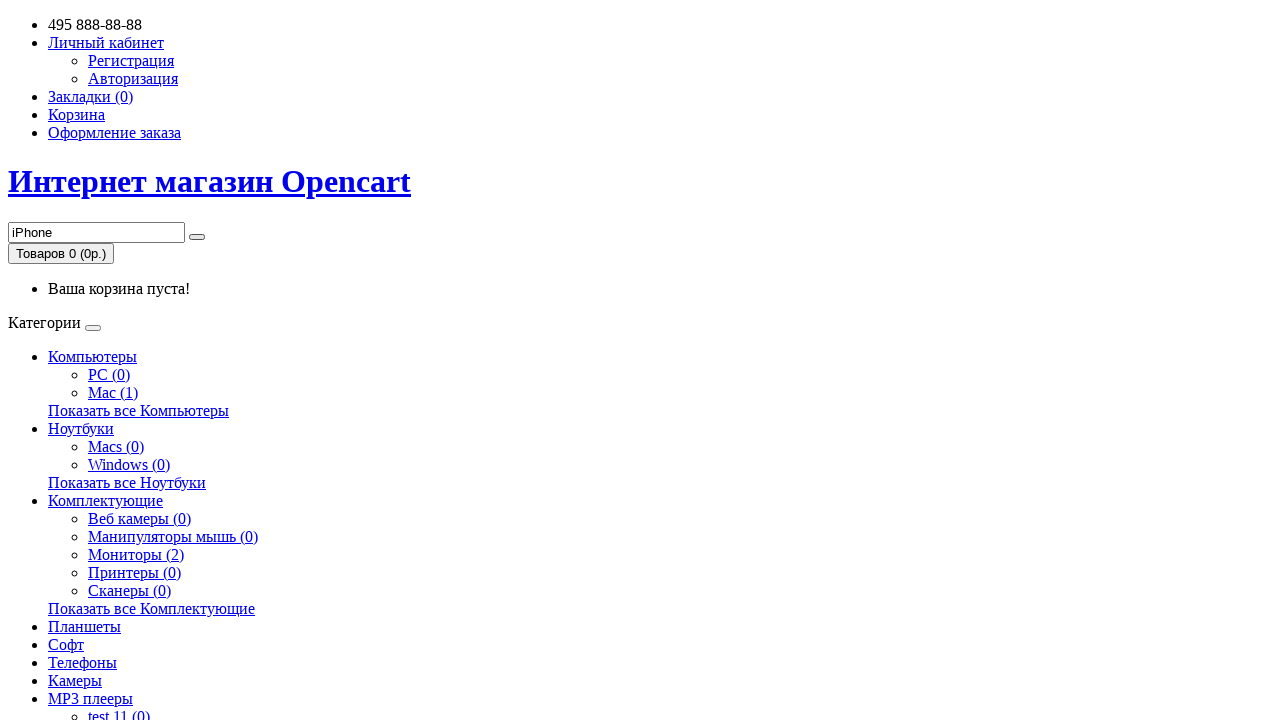